Tests the initial step of account creation on a hotel booking site by clicking the user login/register link and entering an email address in the account creation form.

Starting URL: https://hotel-testlab.coderslab.pl/en/

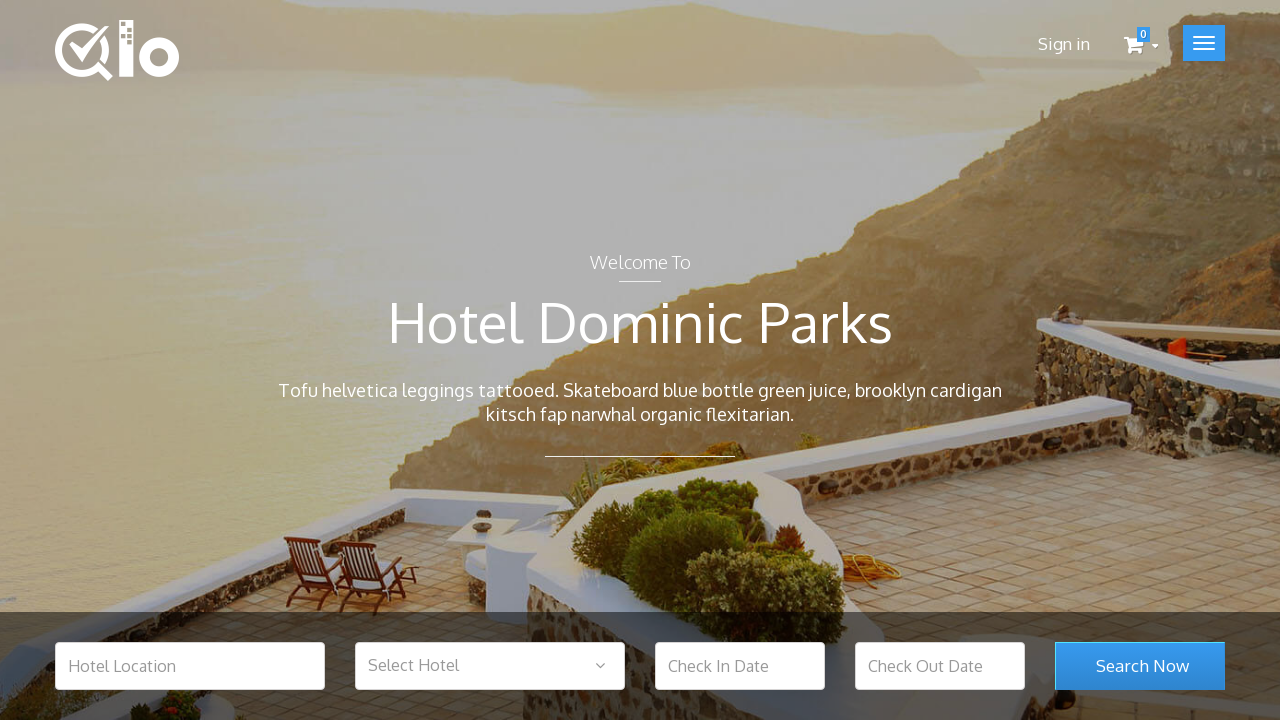

Clicked user login/register link at (1064, 44) on .user_login
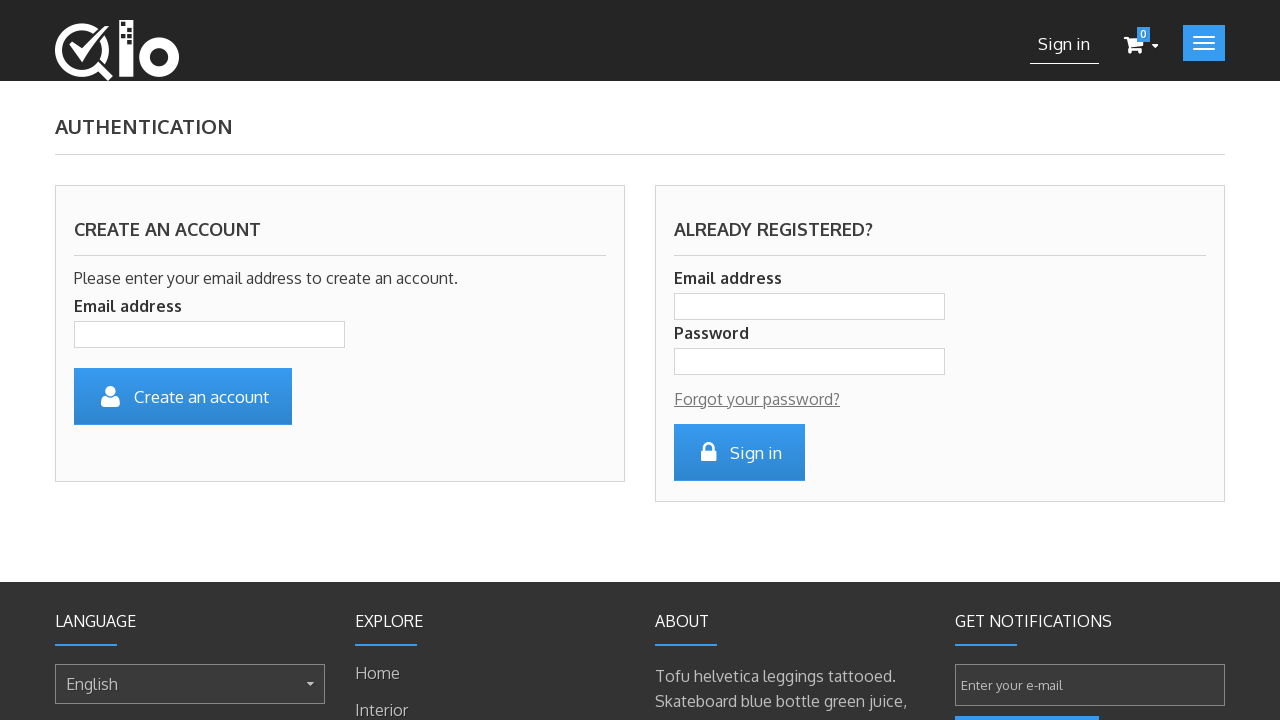

Account input field became visible
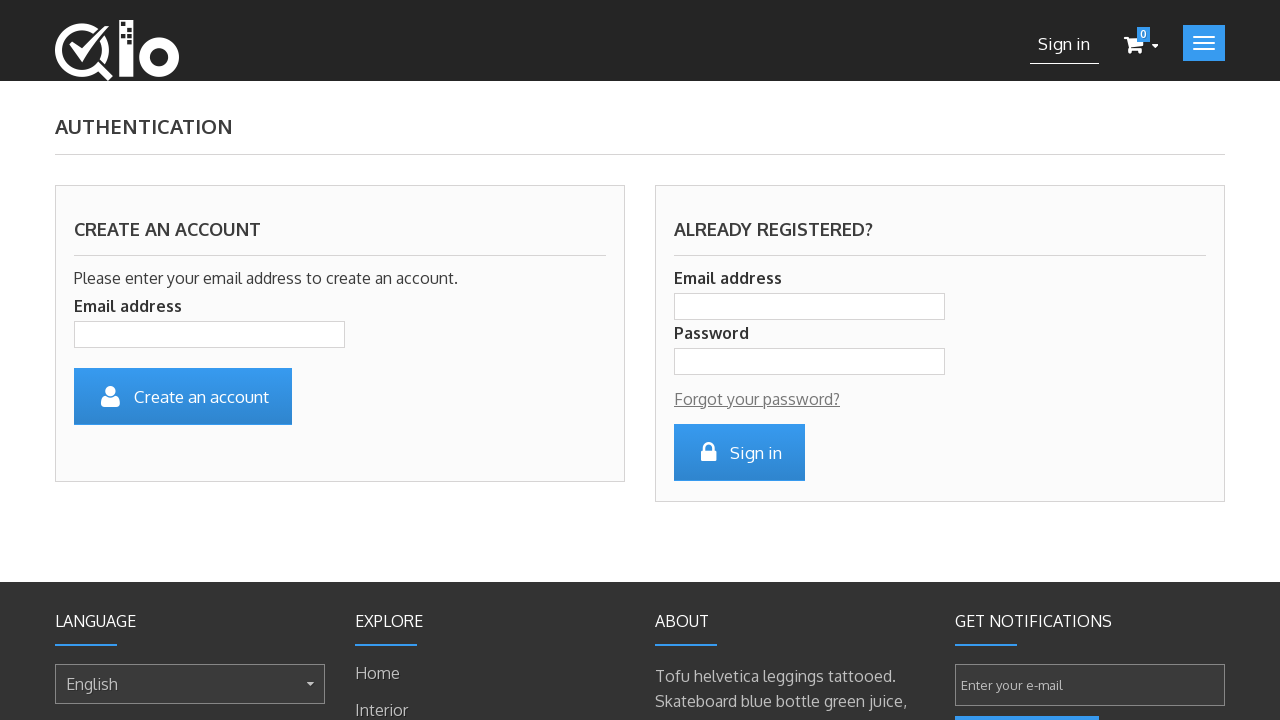

Filled in email address 'testuser1749286543@test.com' for account creation on .account_input
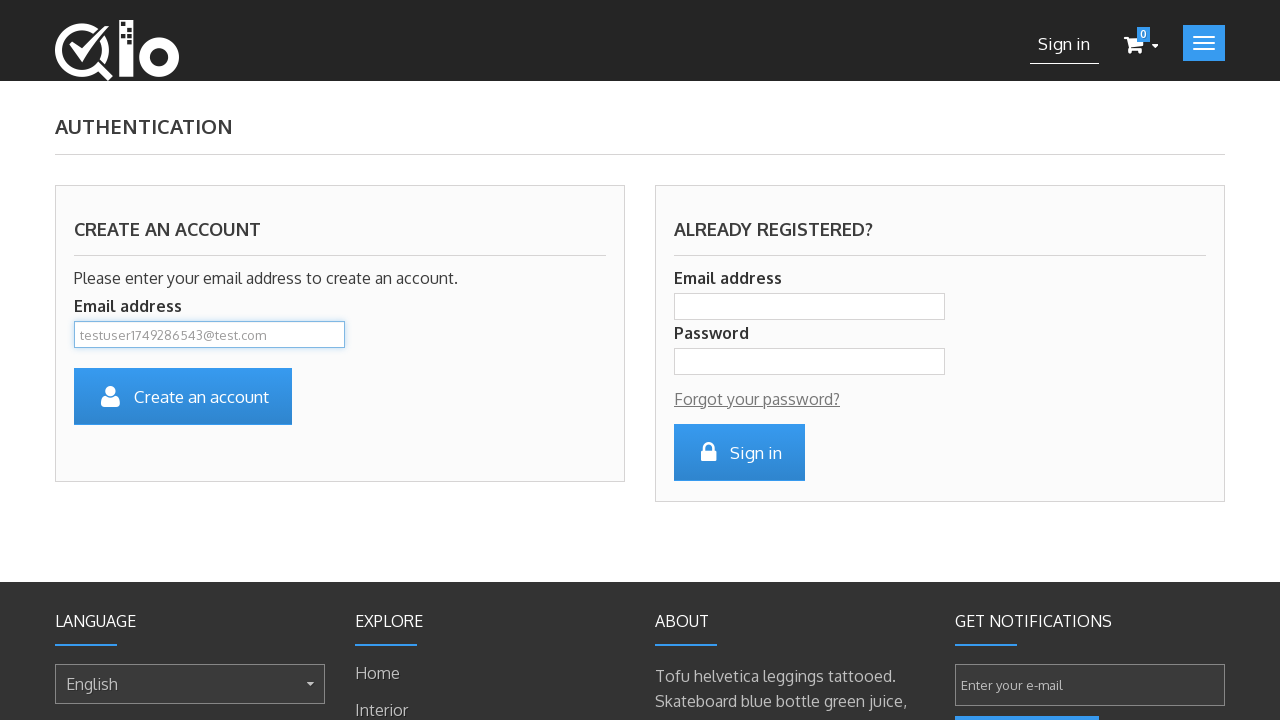

Submit create button is present
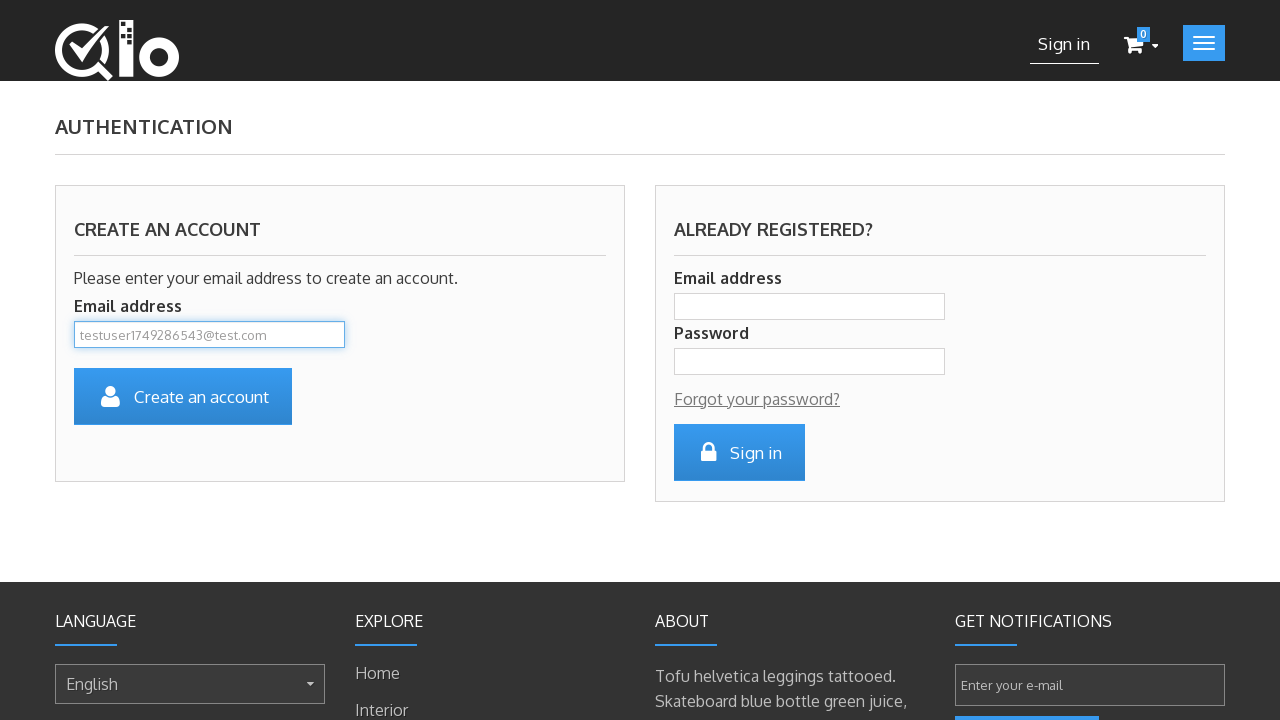

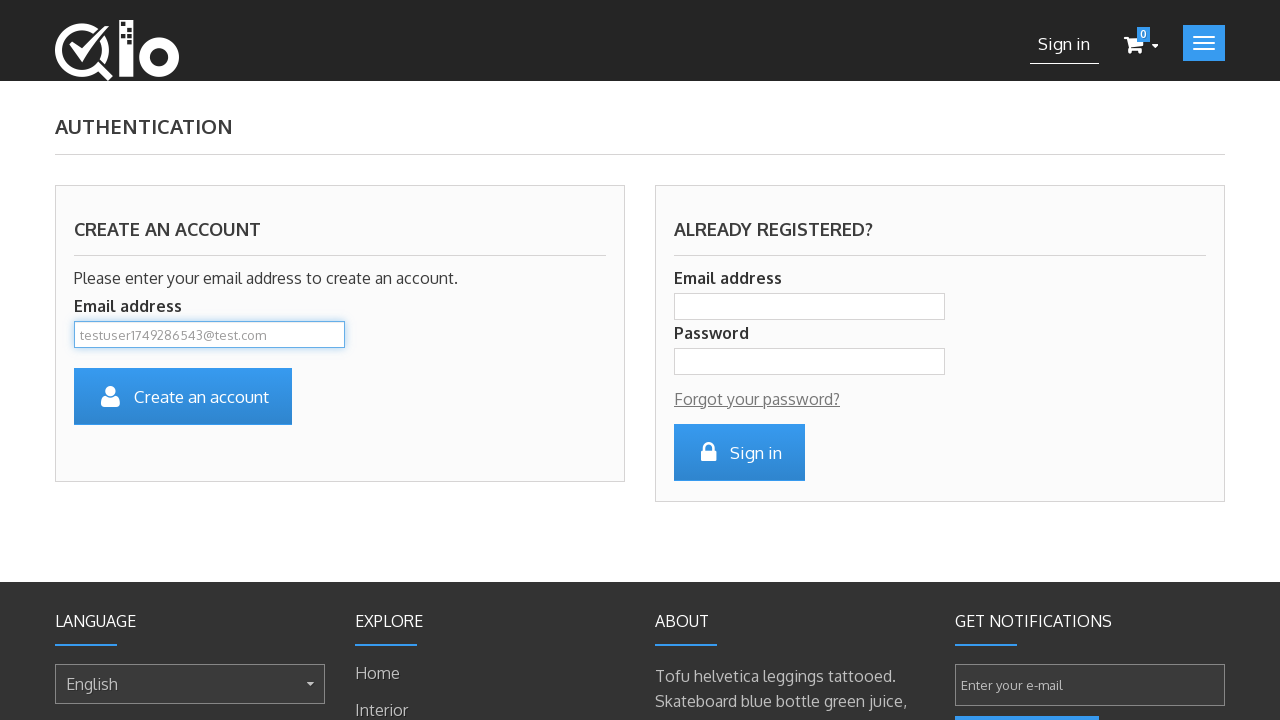